Tests dynamic controls by toggling checkbox visibility and enabling/disabling input field

Starting URL: https://the-internet.herokuapp.com/

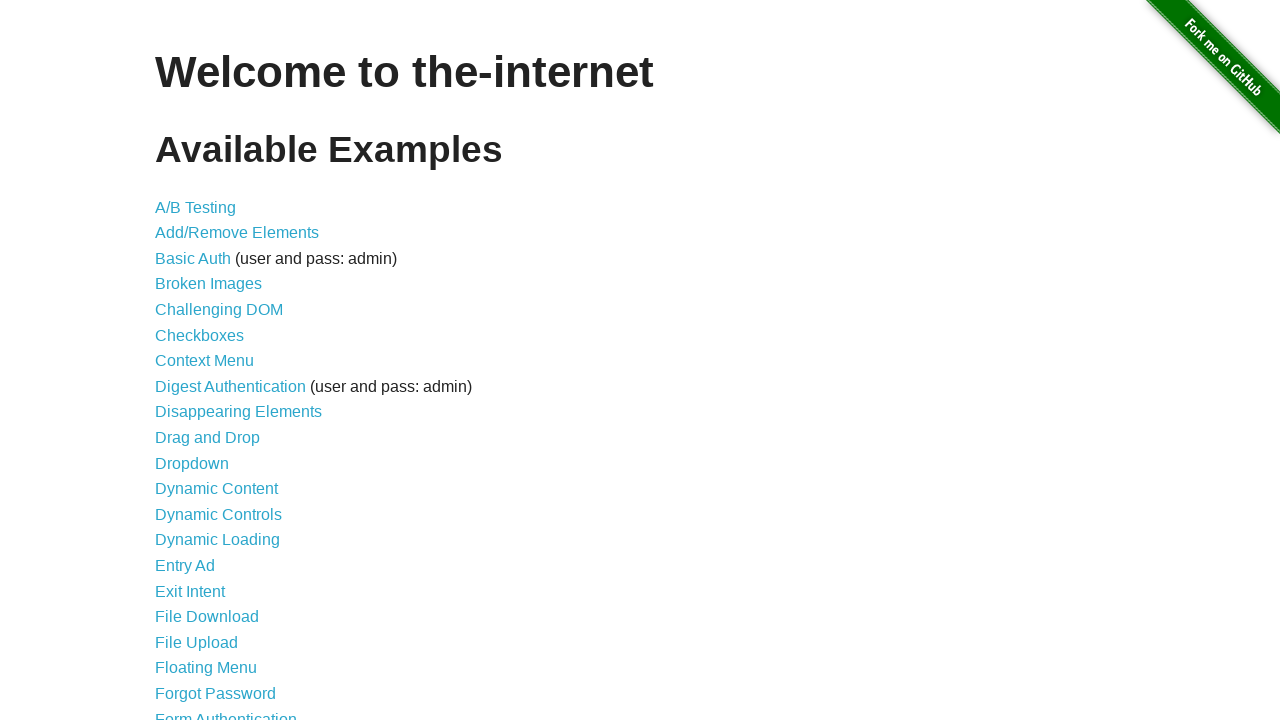

Clicked on Dynamic Controls link at (218, 514) on xpath=//*[contains(text(), 'Dynamic Controls')]
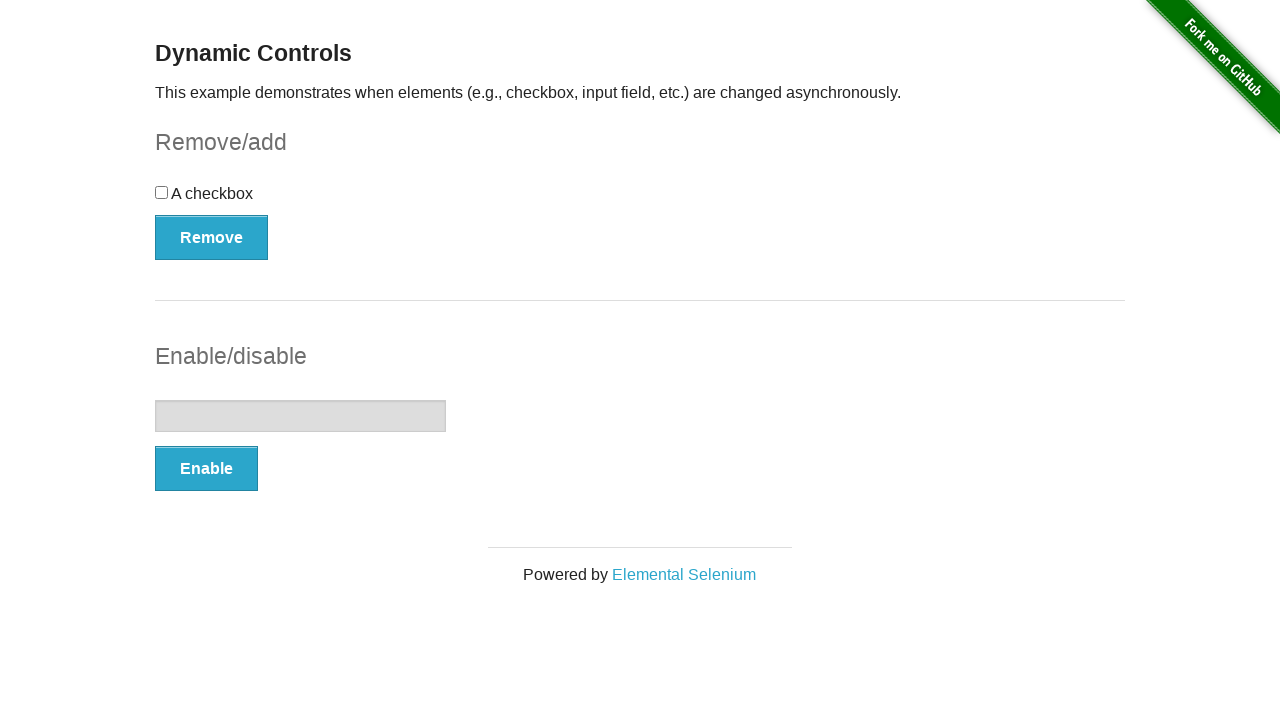

Dynamic Controls page loaded and checkbox toggle button found
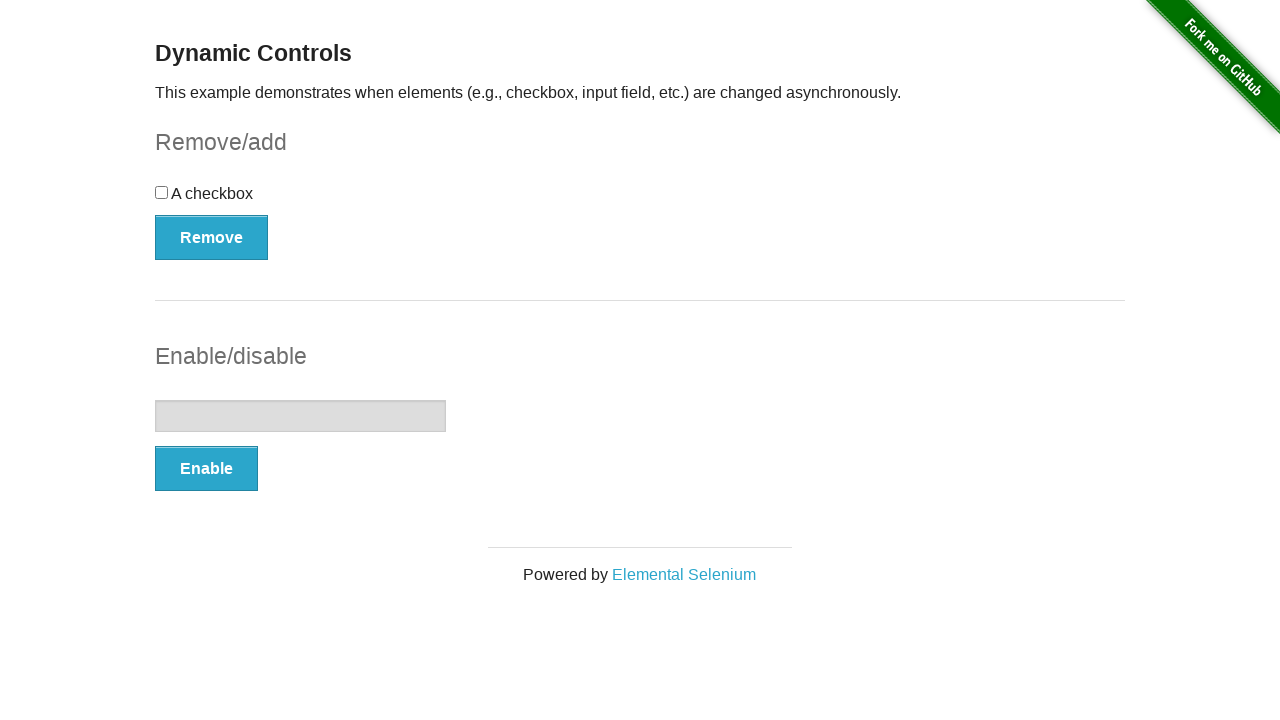

Cycle 1: Clicked checkbox at (162, 192) on input[type='checkbox']
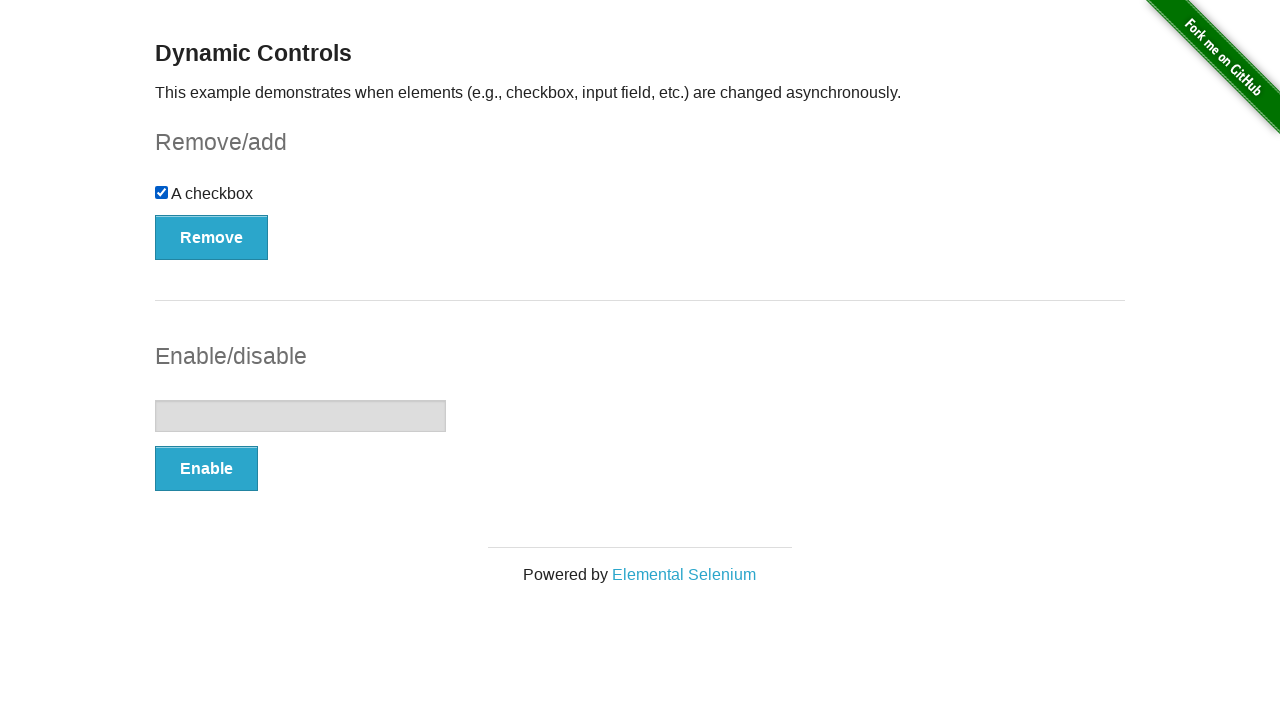

Cycle 1: Clicked Remove button to remove checkbox at (212, 237) on xpath=//*[@onclick='swapCheckbox()']
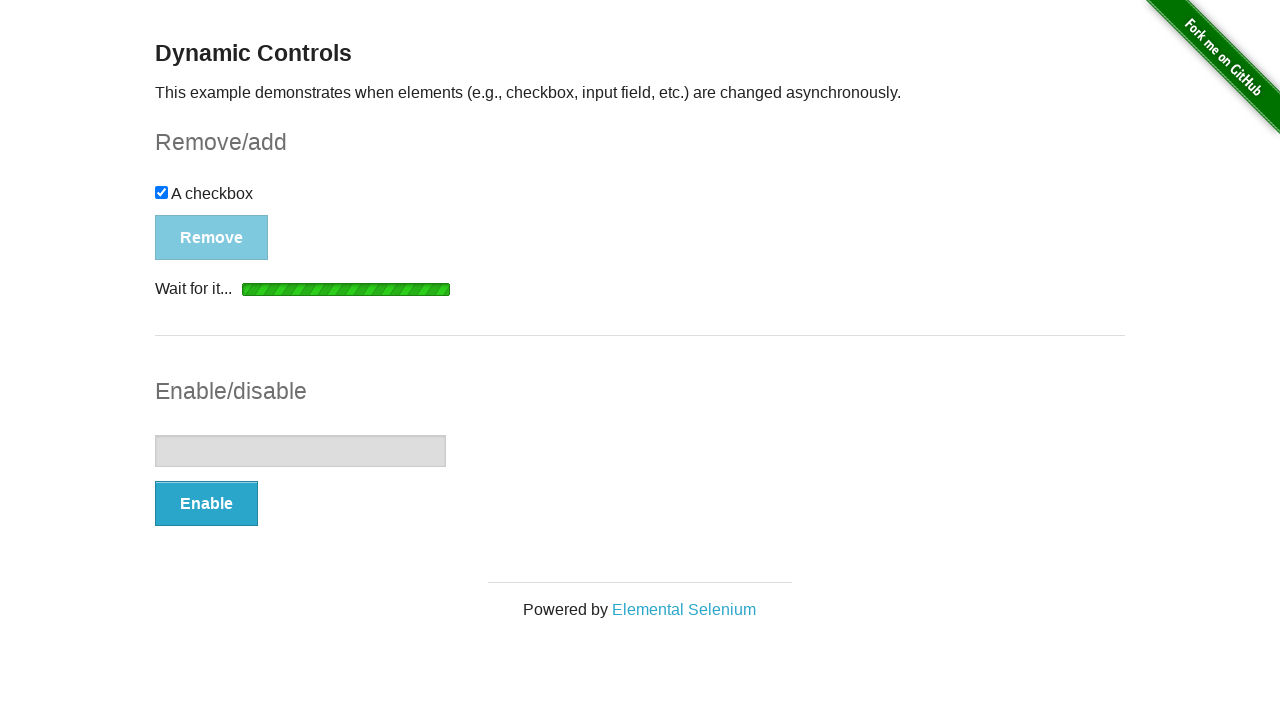

Cycle 1: Loading spinner disappeared after checkbox operation
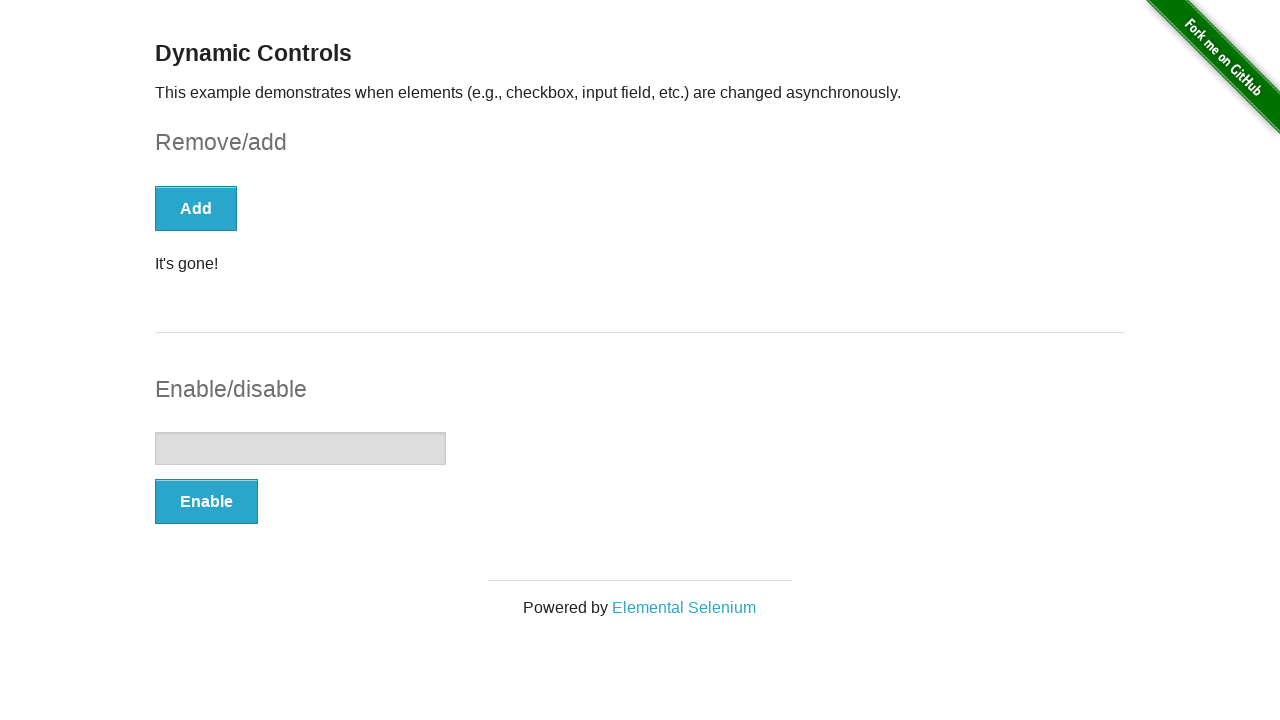

Cycle 1: Clicked Enable button to enable input field at (206, 501) on xpath=//*[@onclick='swapInput()']
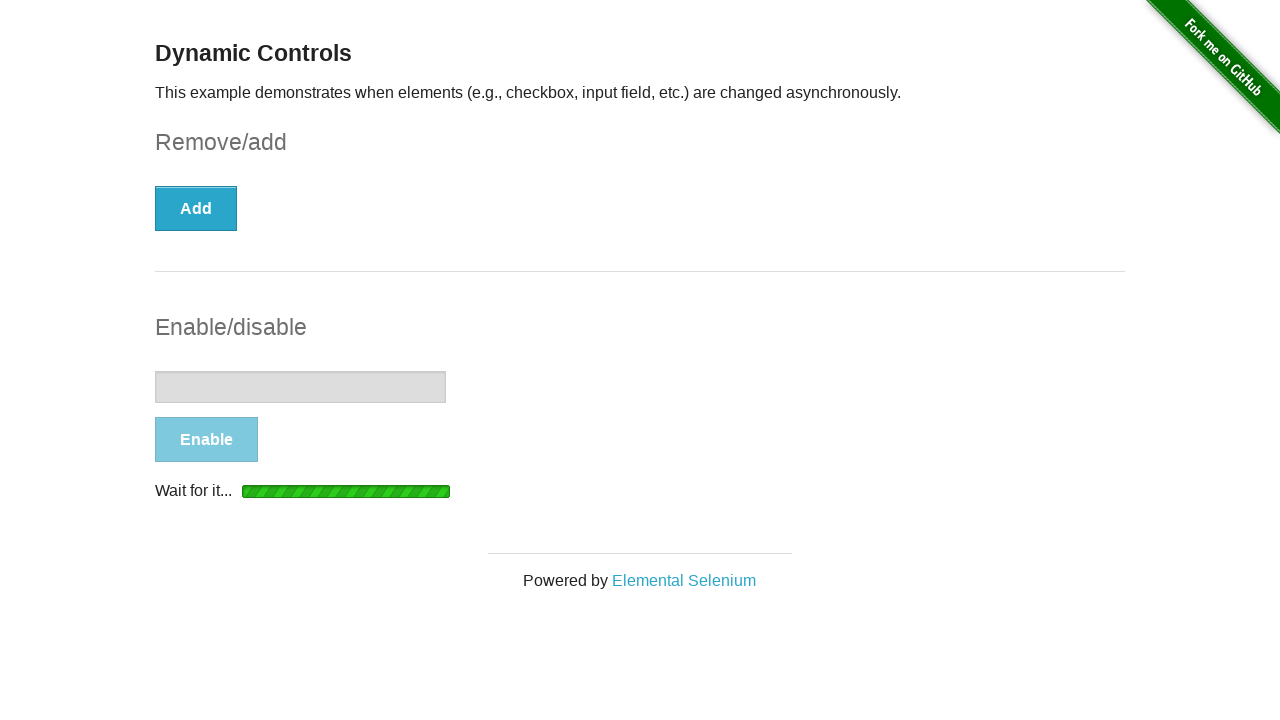

Cycle 1: Loading spinner disappeared after input operation
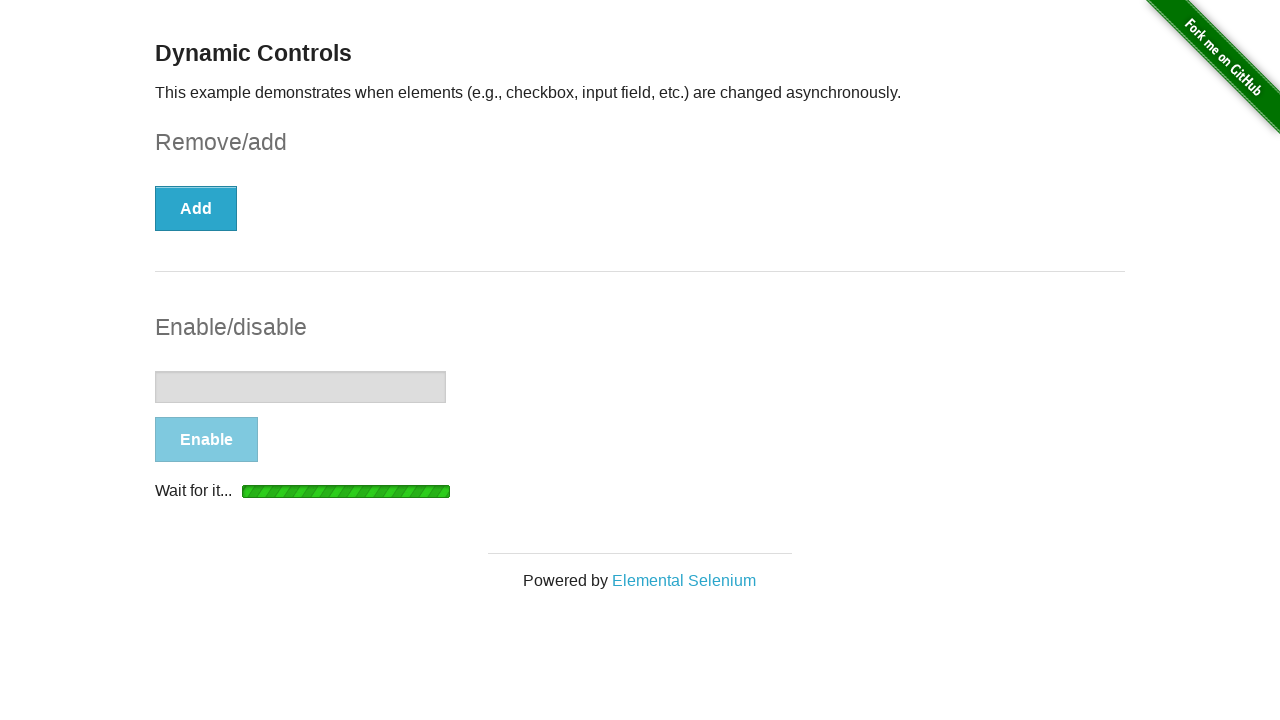

Cycle 2: Clicked Add button to add checkbox at (196, 208) on xpath=//*[@onclick='swapCheckbox()']
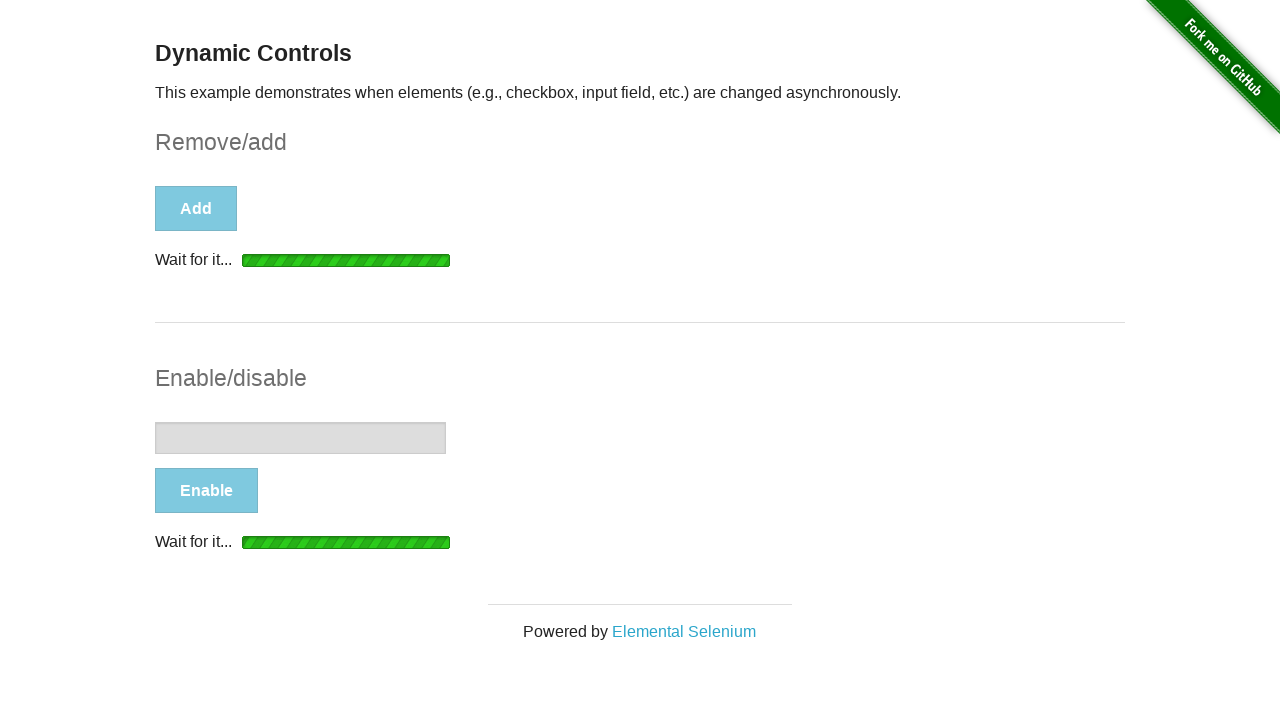

Cycle 2: Loading spinner disappeared after checkbox operation
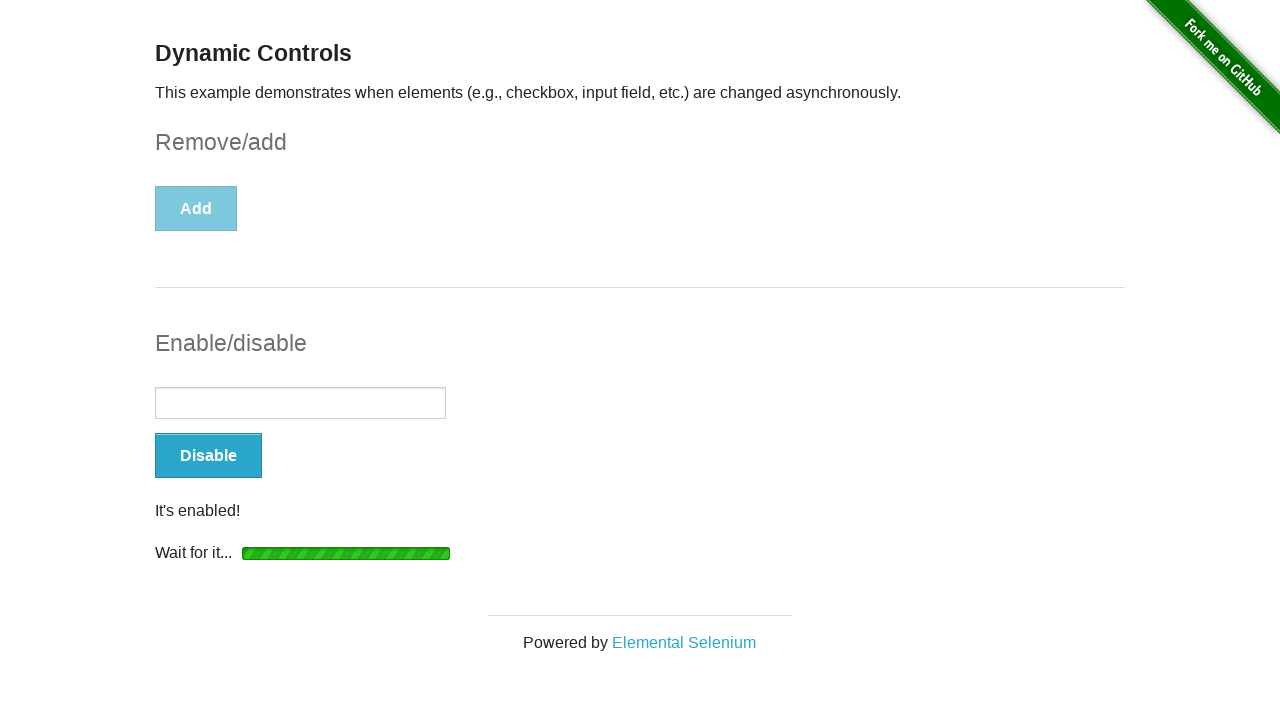

Cycle 2: Filled text input field with 'Test' on input[type='text']
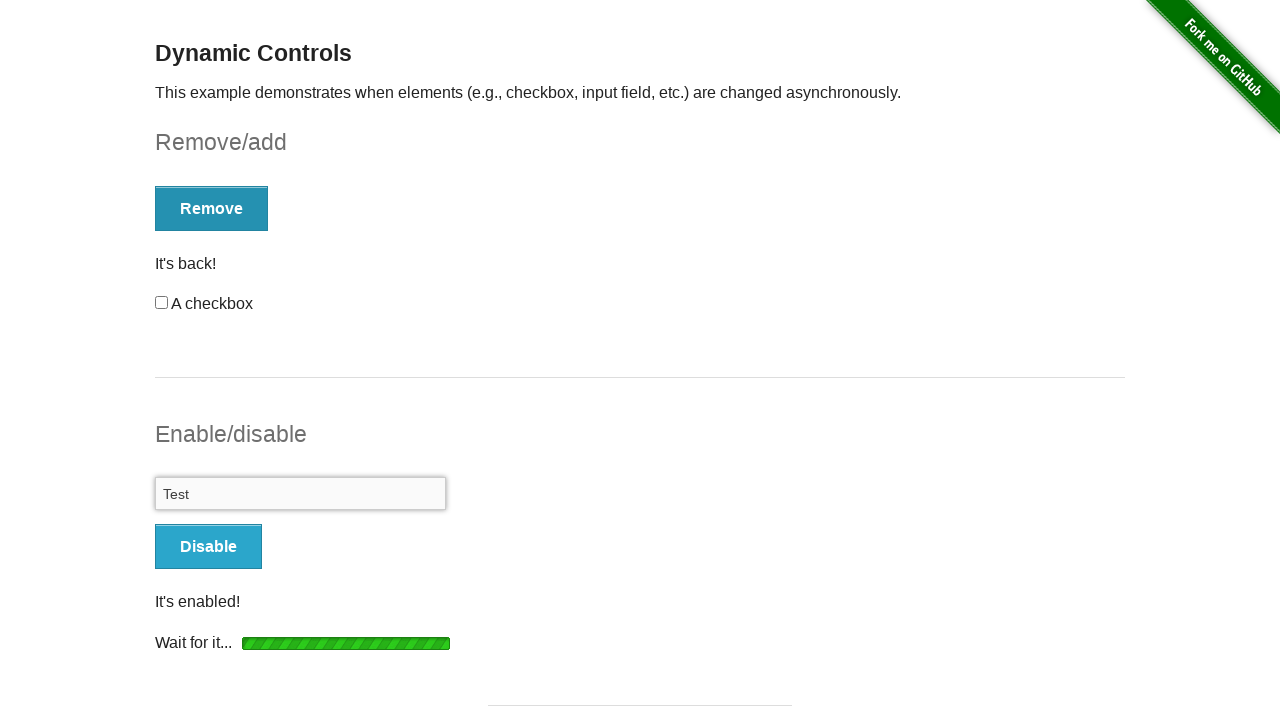

Cycle 2: Clicked Disable button to disable input field at (208, 546) on xpath=//*[@onclick='swapInput()']
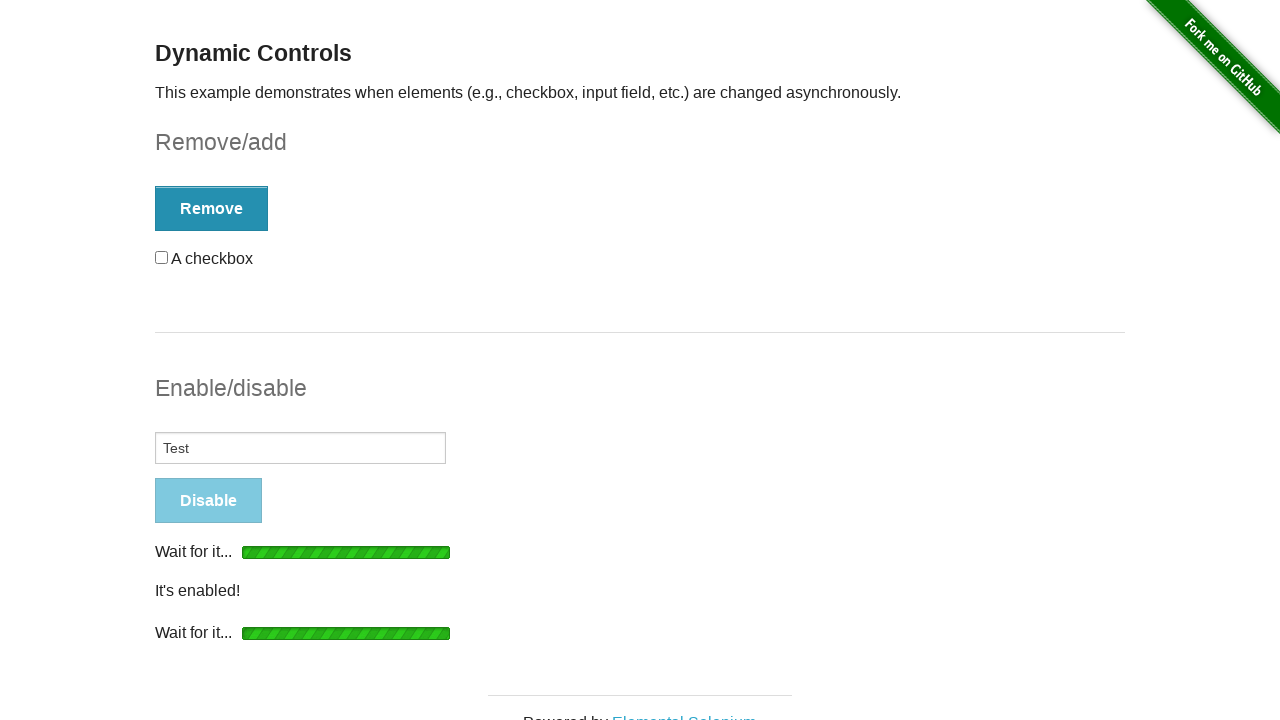

Cycle 2: Loading spinner disappeared after input operation
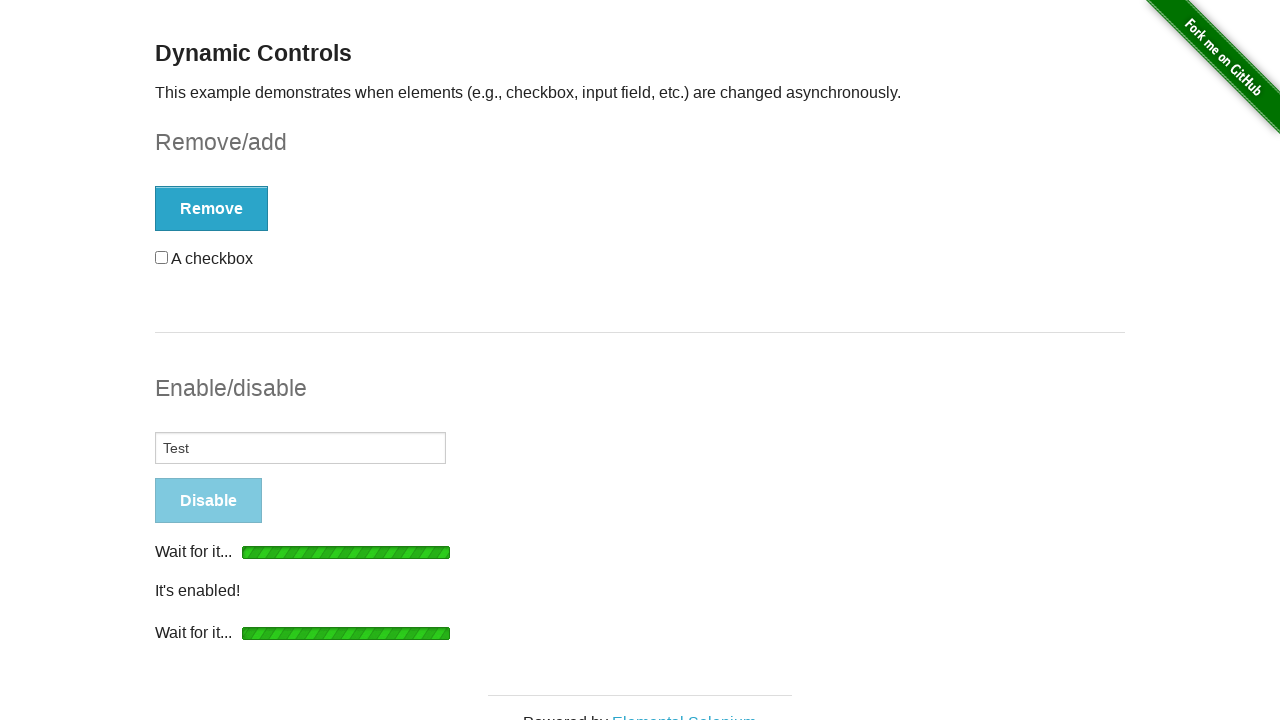

Cycle 3: Clicked checkbox at (162, 257) on input[type='checkbox']
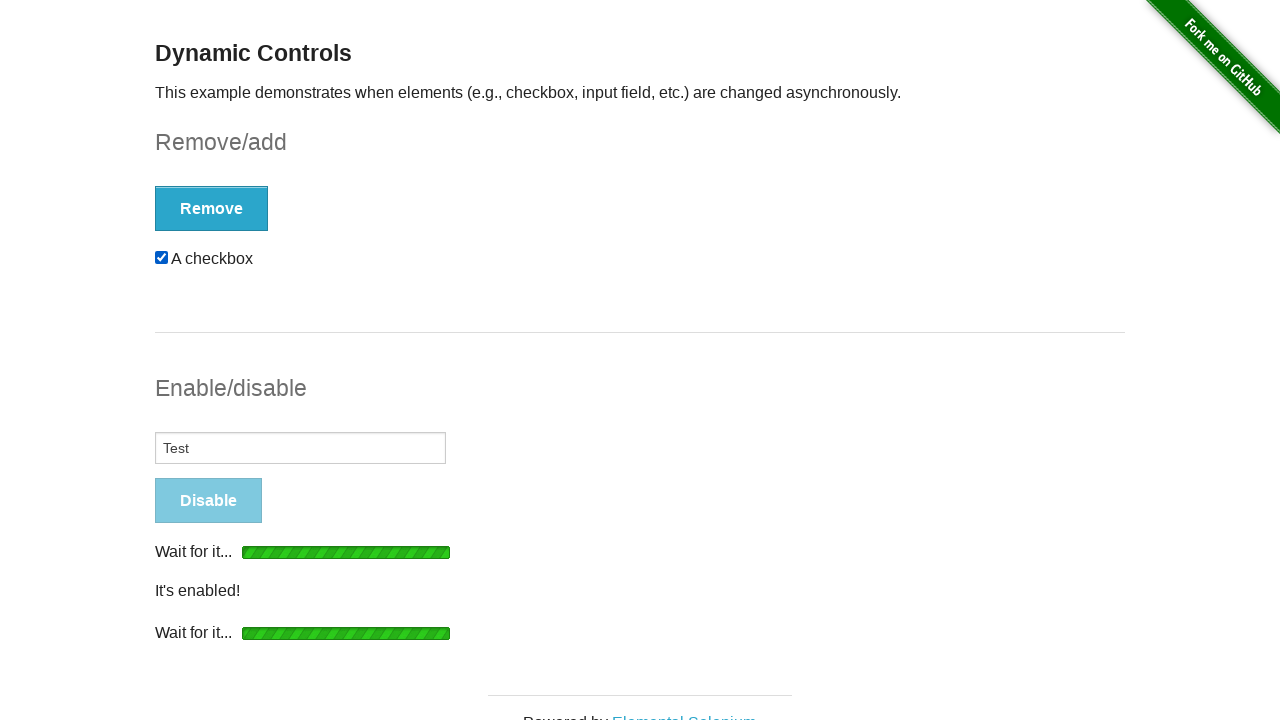

Cycle 3: Clicked Remove button to remove checkbox at (212, 208) on xpath=//*[@onclick='swapCheckbox()']
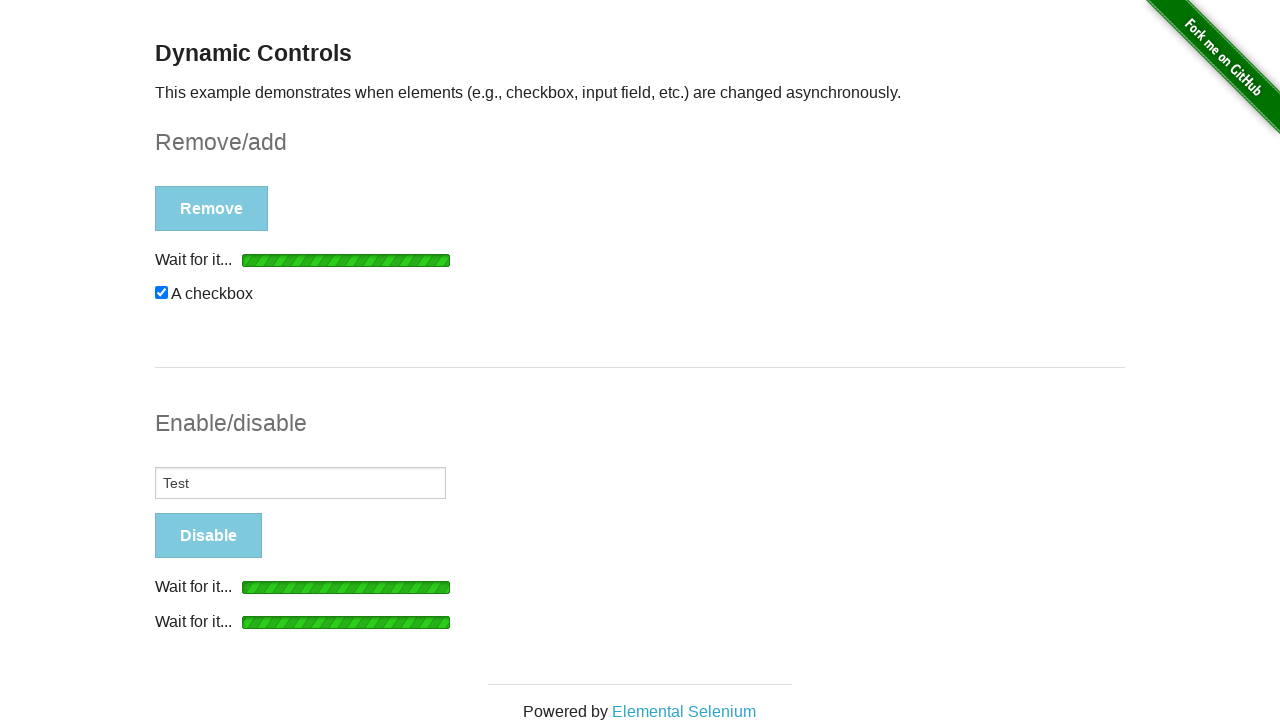

Cycle 3: Loading spinner disappeared after checkbox operation
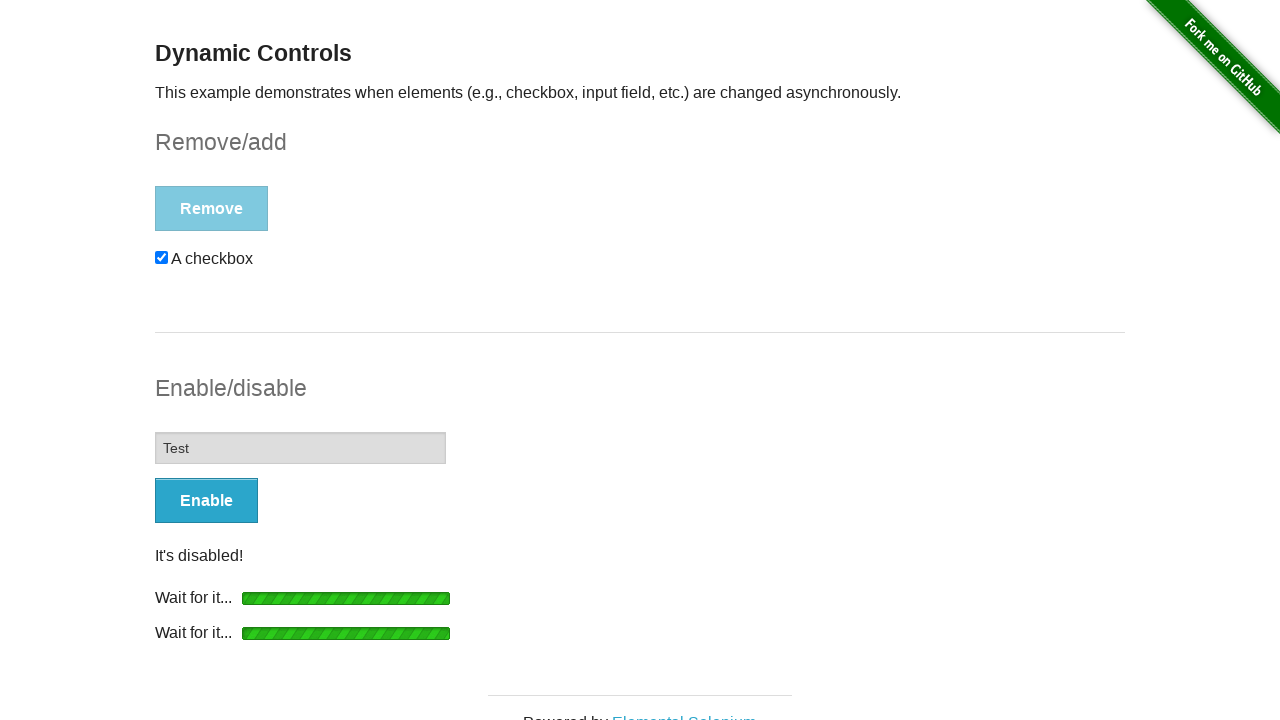

Cycle 3: Clicked Enable button to enable input field at (206, 501) on xpath=//*[@onclick='swapInput()']
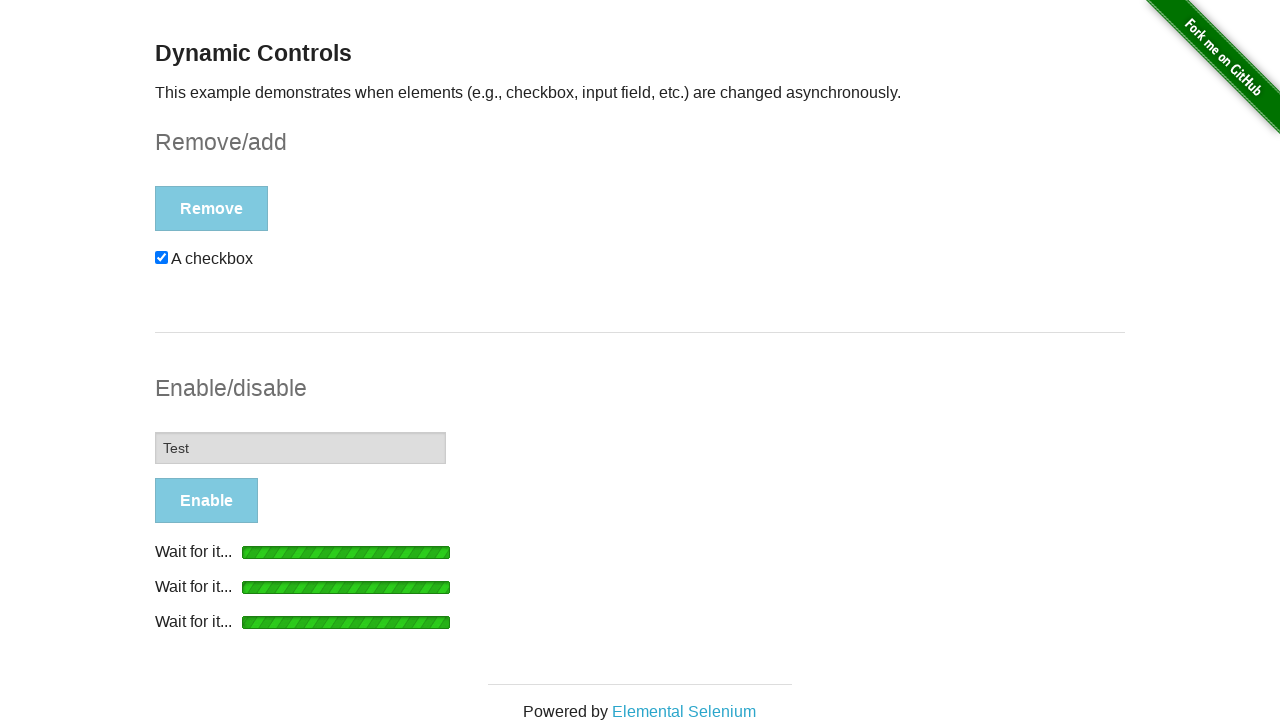

Cycle 3: Loading spinner disappeared after input operation
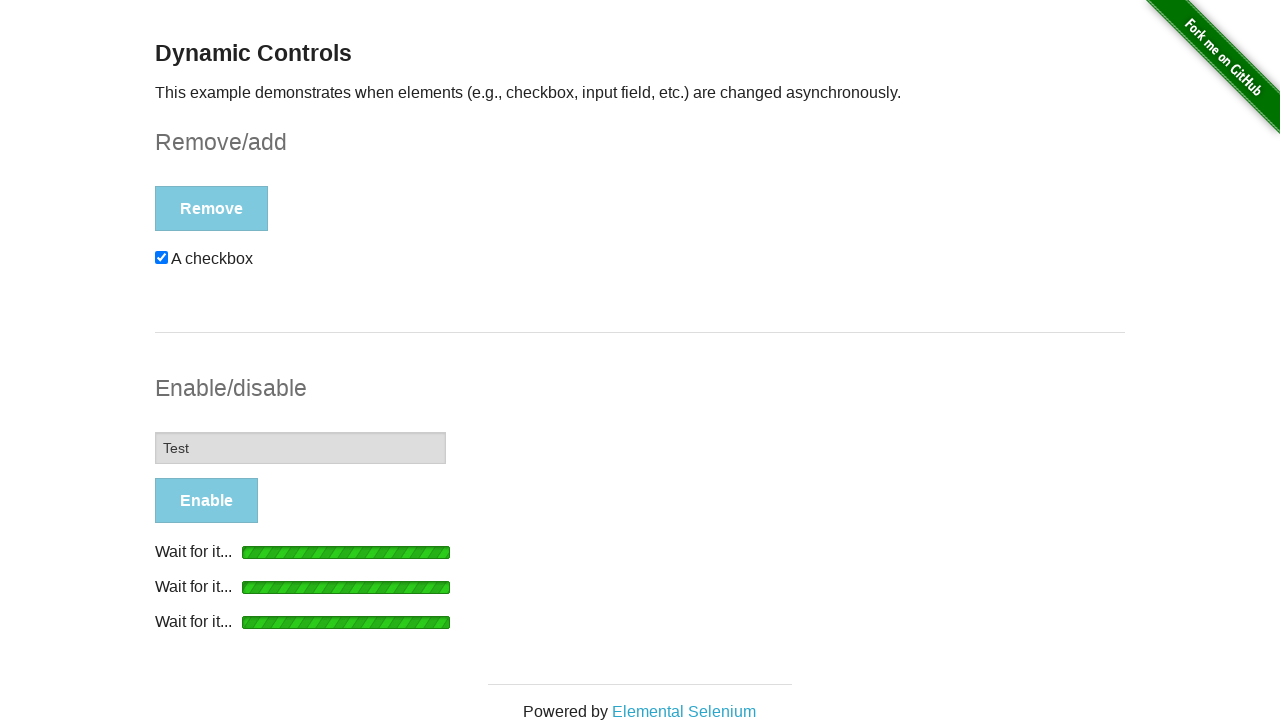

Navigated back to main page
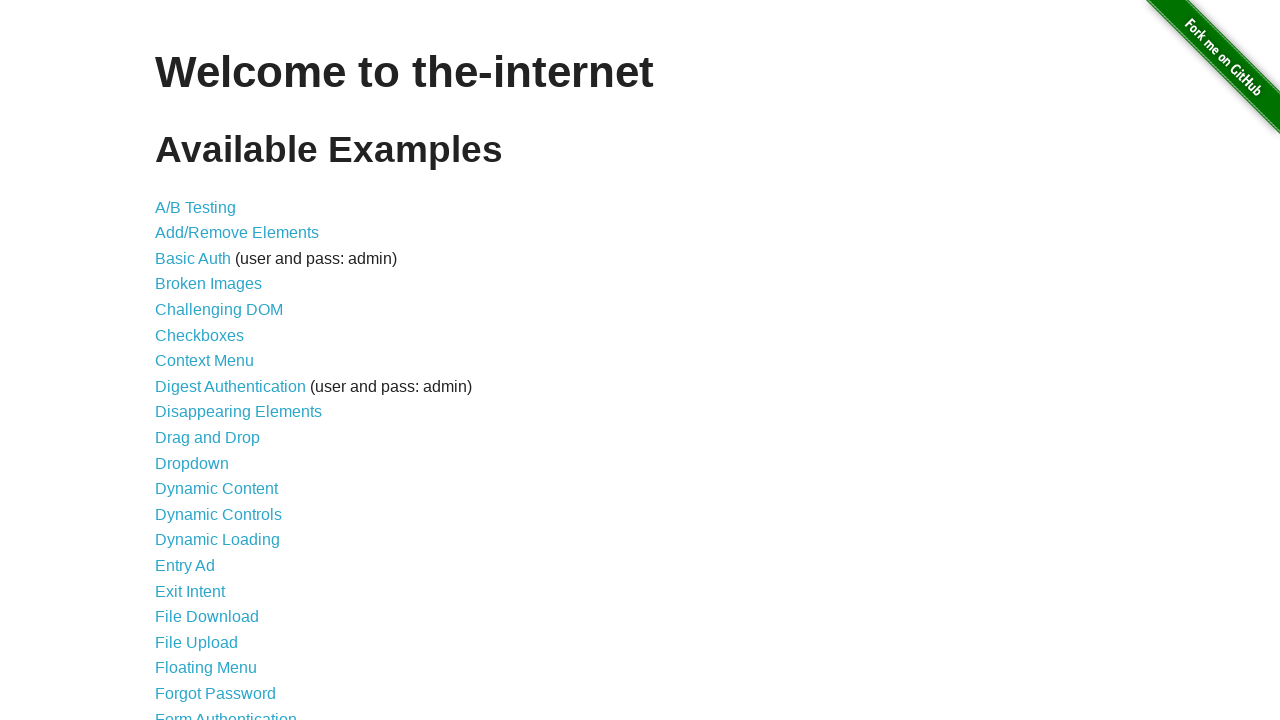

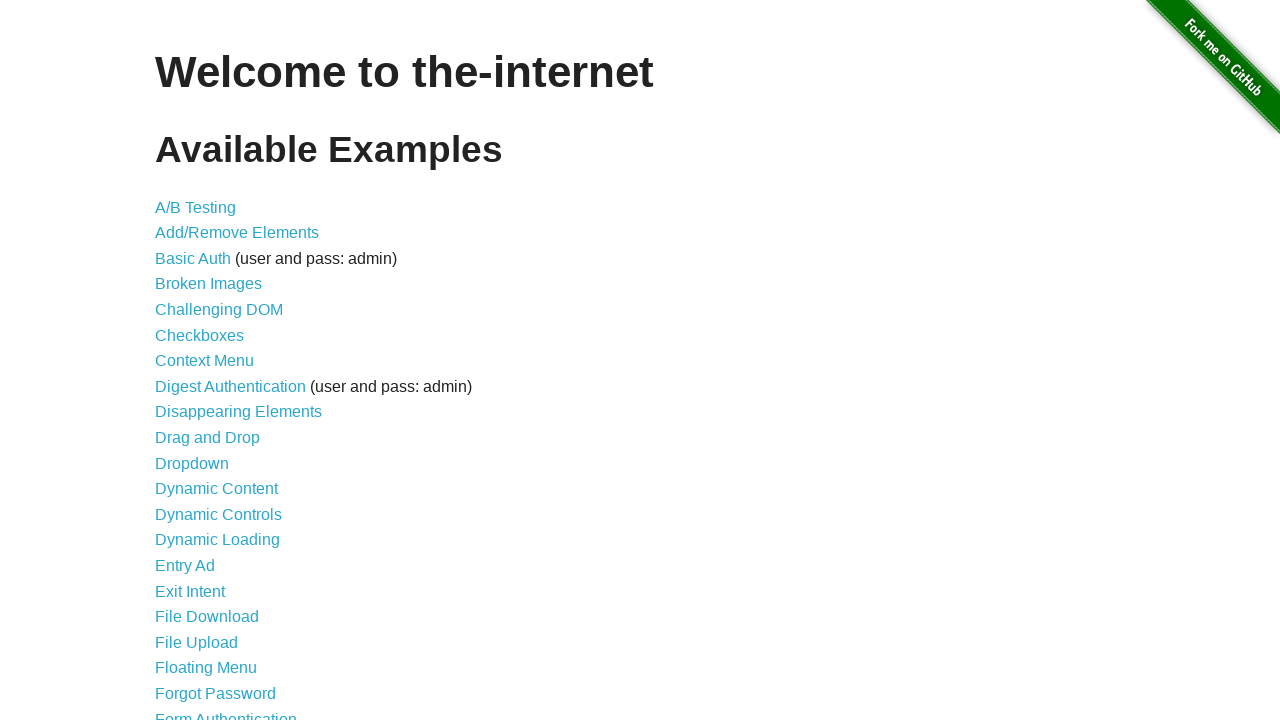